Navigates to an automation practice page and counts the number of columns and rows in a table

Starting URL: https://rahulshettyacademy.com/AutomationPractice/

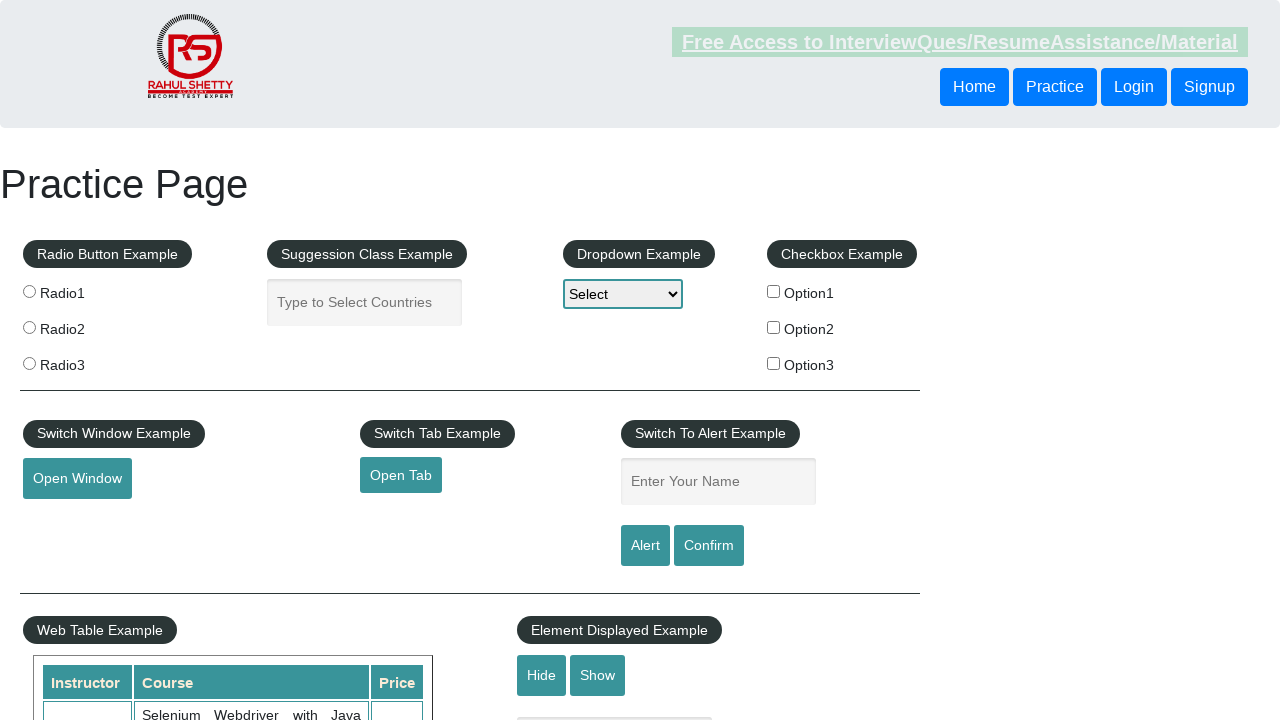

Waited for table#product to be visible
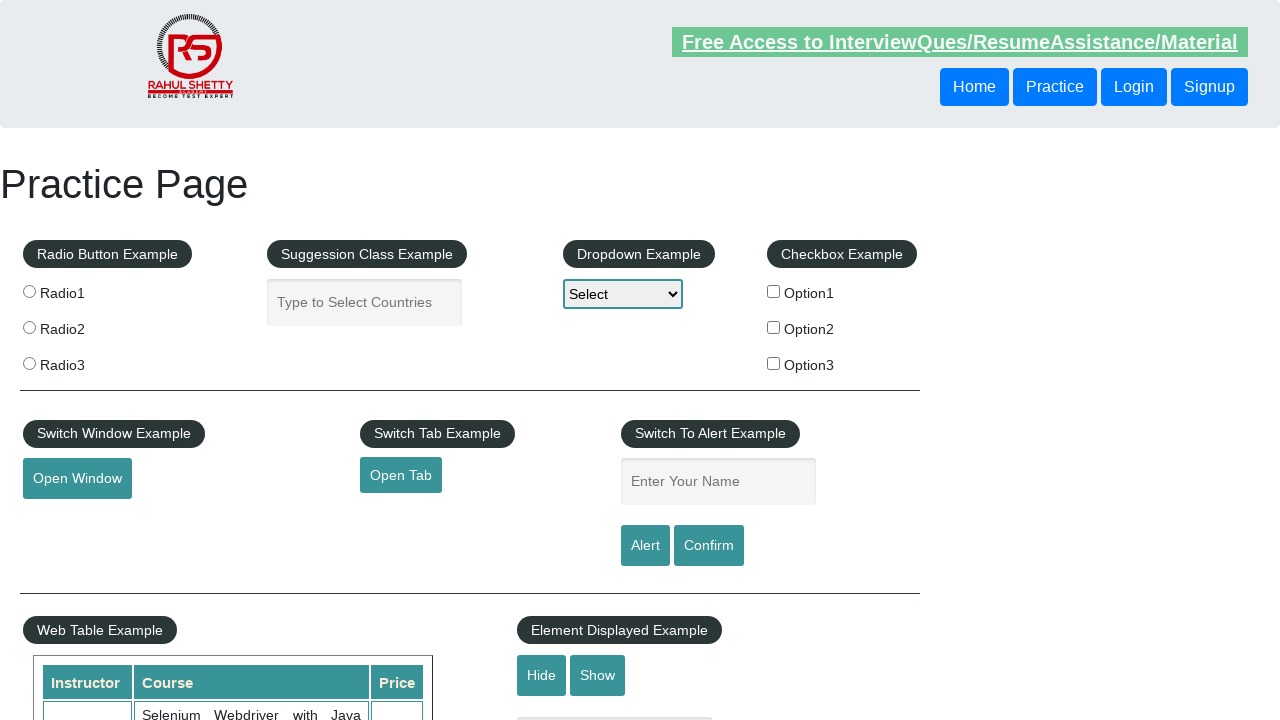

Located table header cells to count columns
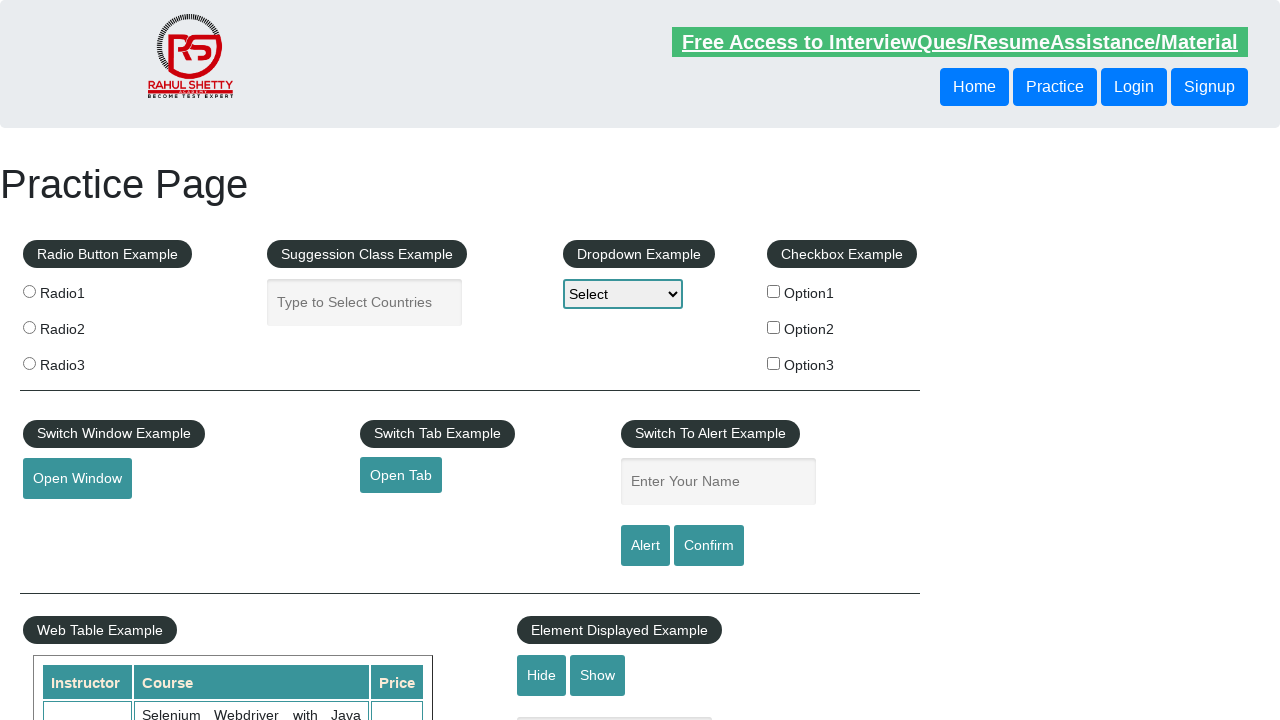

Counted columns: 3 columns found
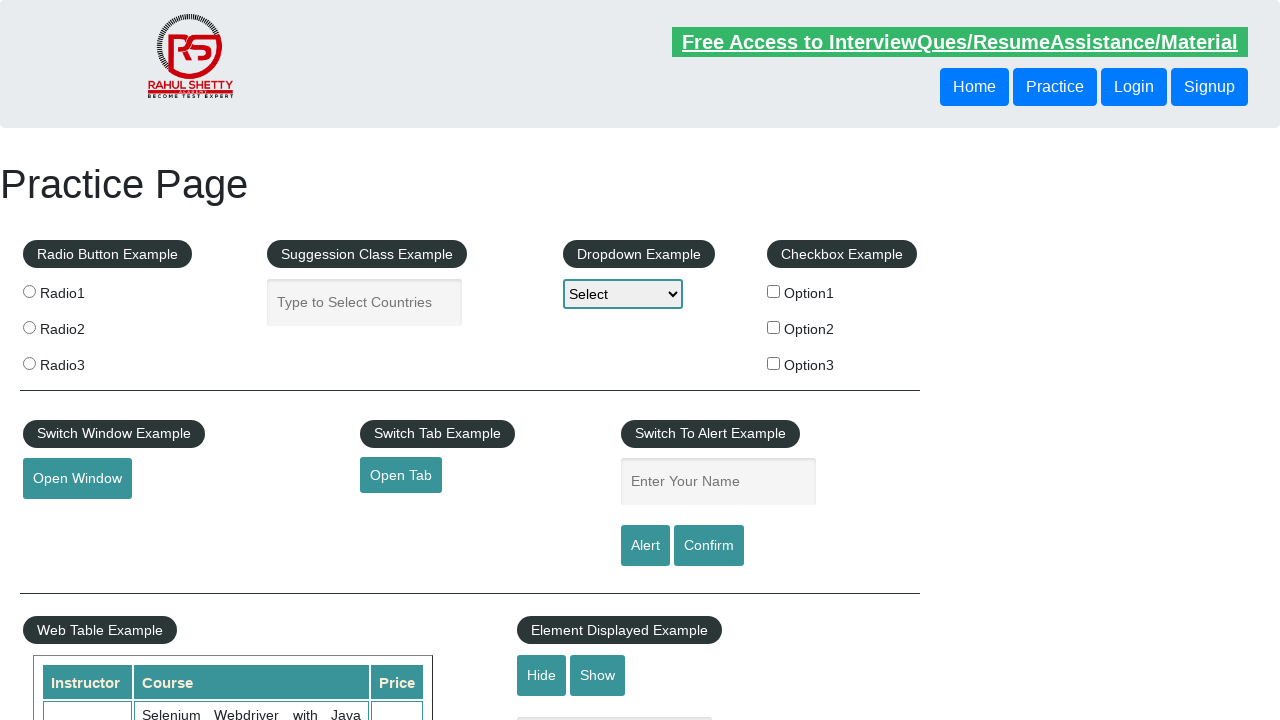

Located first column cells to count rows
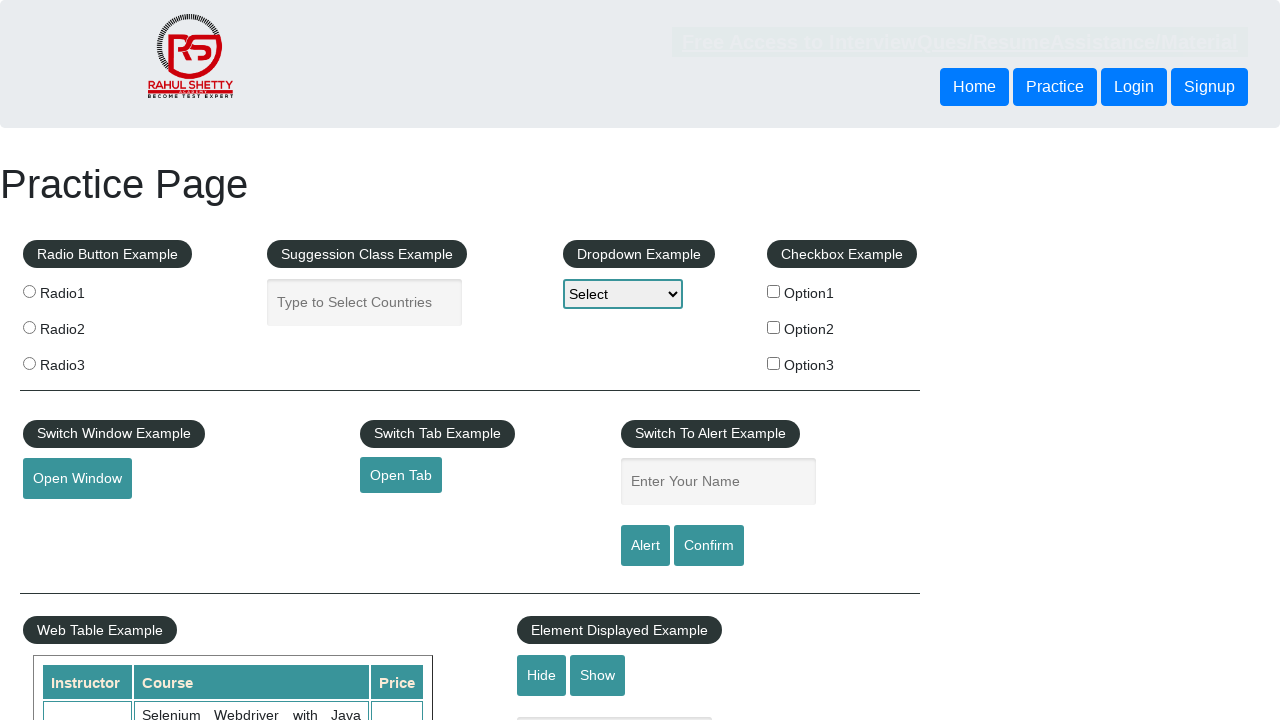

Counted rows: 19 rows found
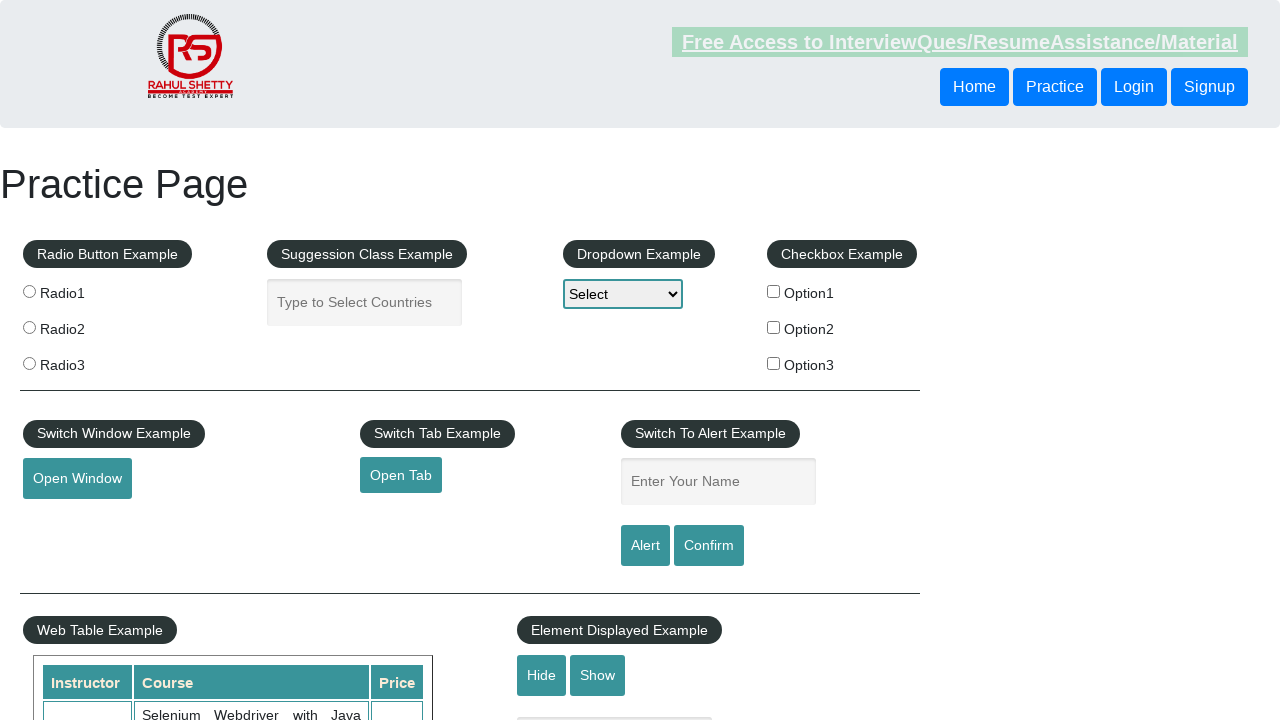

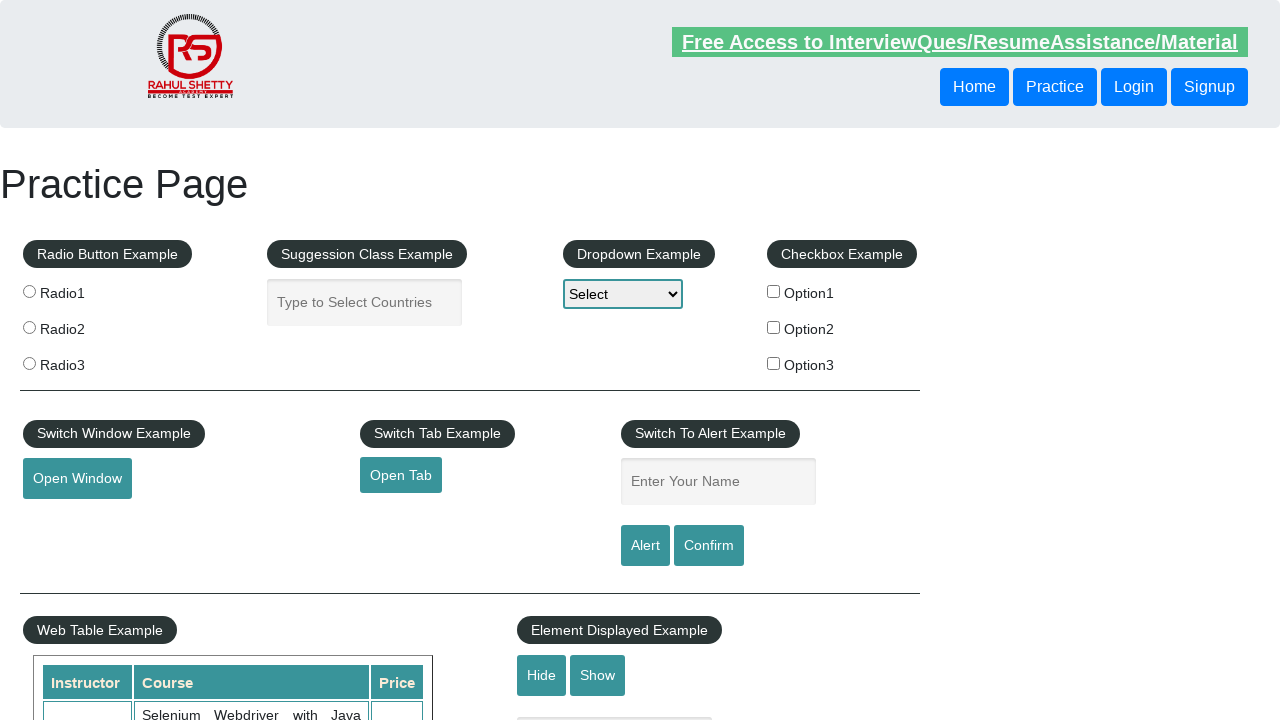